Navigates to GlobalSQA demo site and highlights the GlobalSQA logo image element with a yellow background and red border using JavaScript

Starting URL: https://www.globalsqa.com/demo-site/select-dropdown-menu/

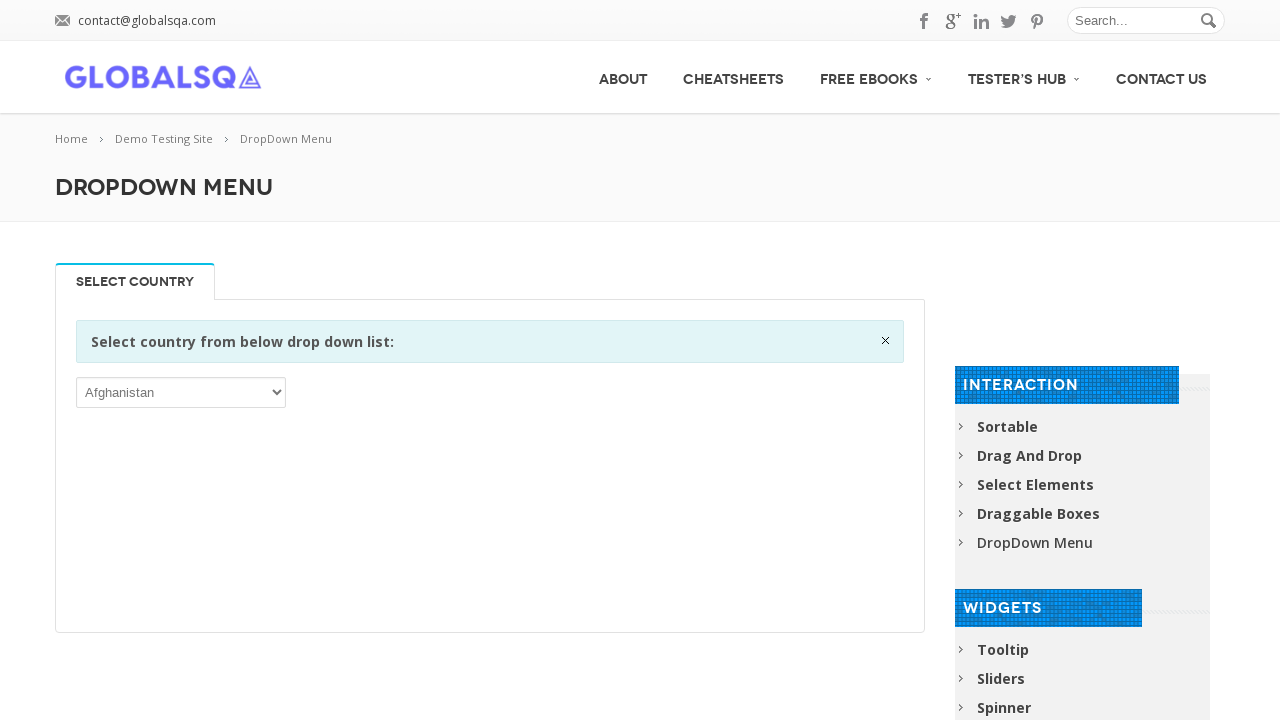

Located GlobalSQA logo image element
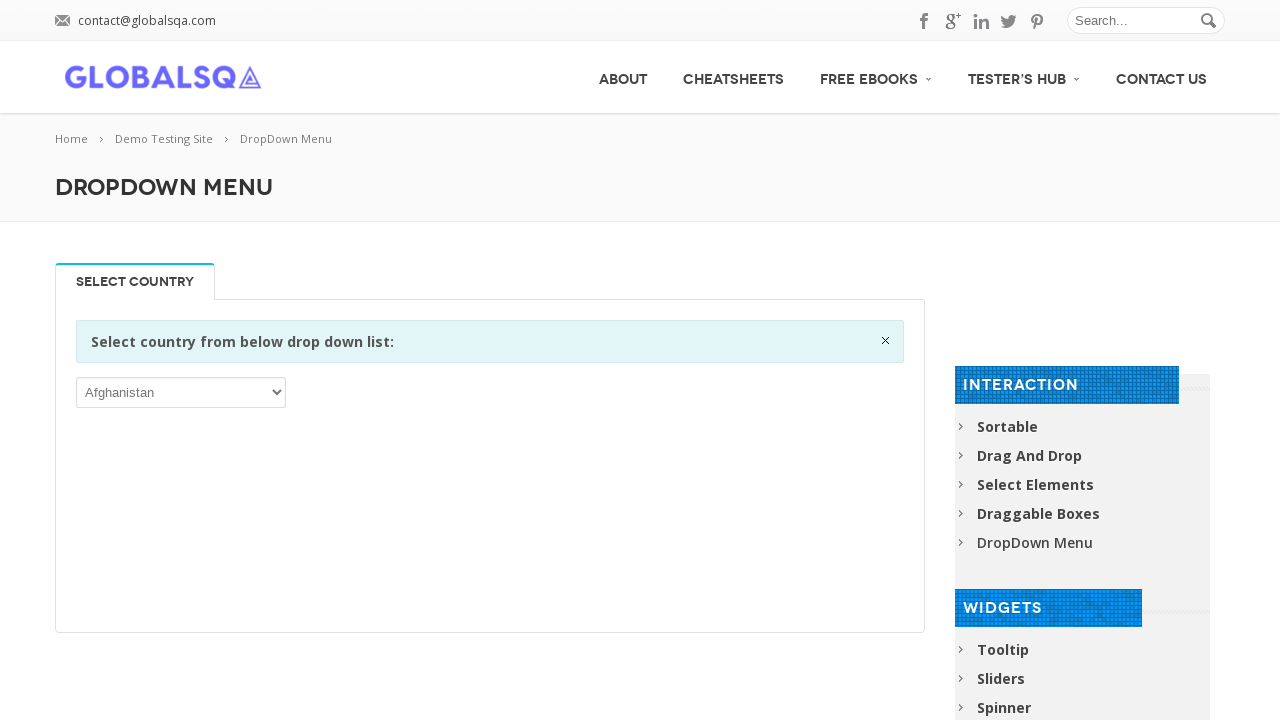

Applied yellow background and red border styling to GlobalSQA logo element
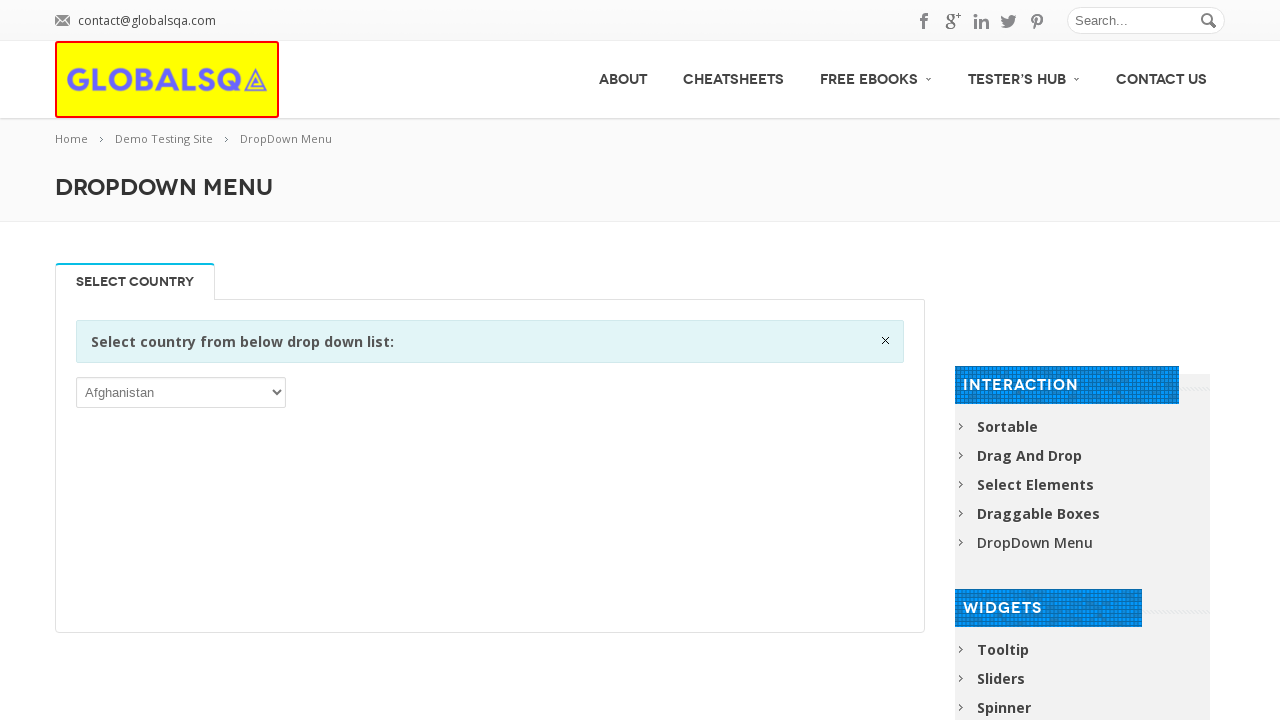

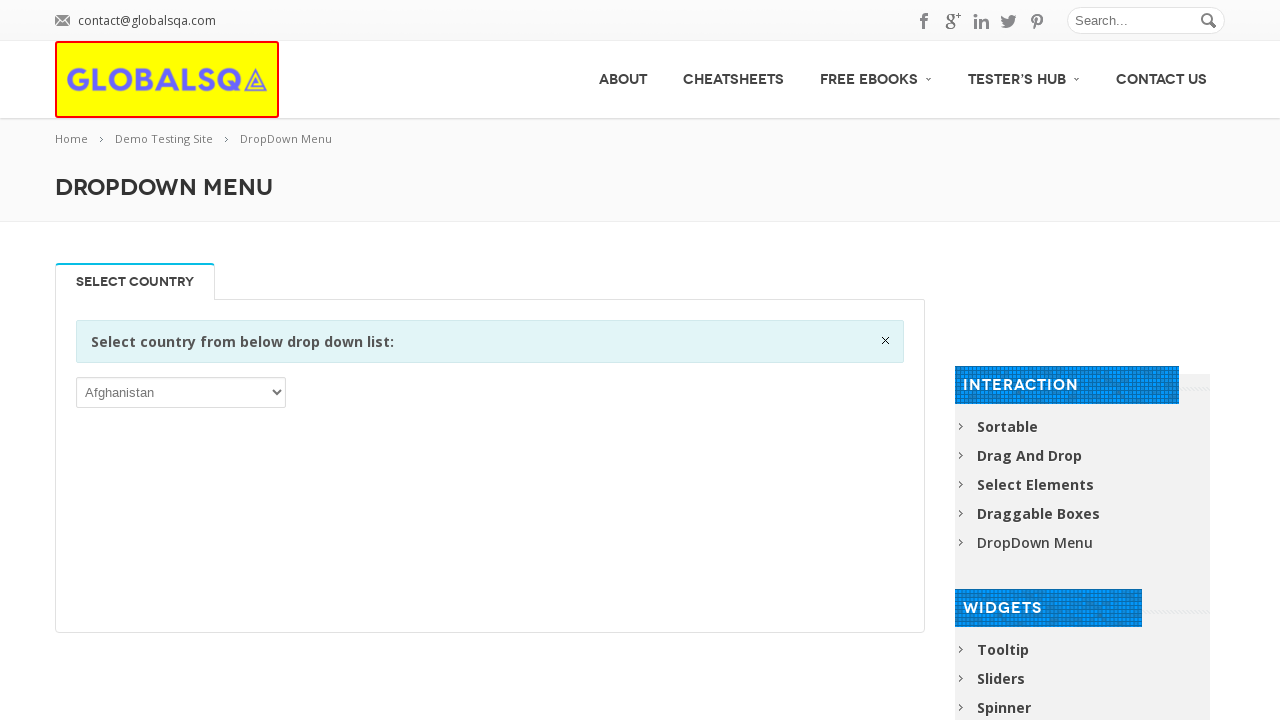